Navigates to JPL Space images page and clicks the full image button to view the featured image in a lightbox/modal.

Starting URL: https://data-class-jpl-space.s3.amazonaws.com/JPL_Space/index.html

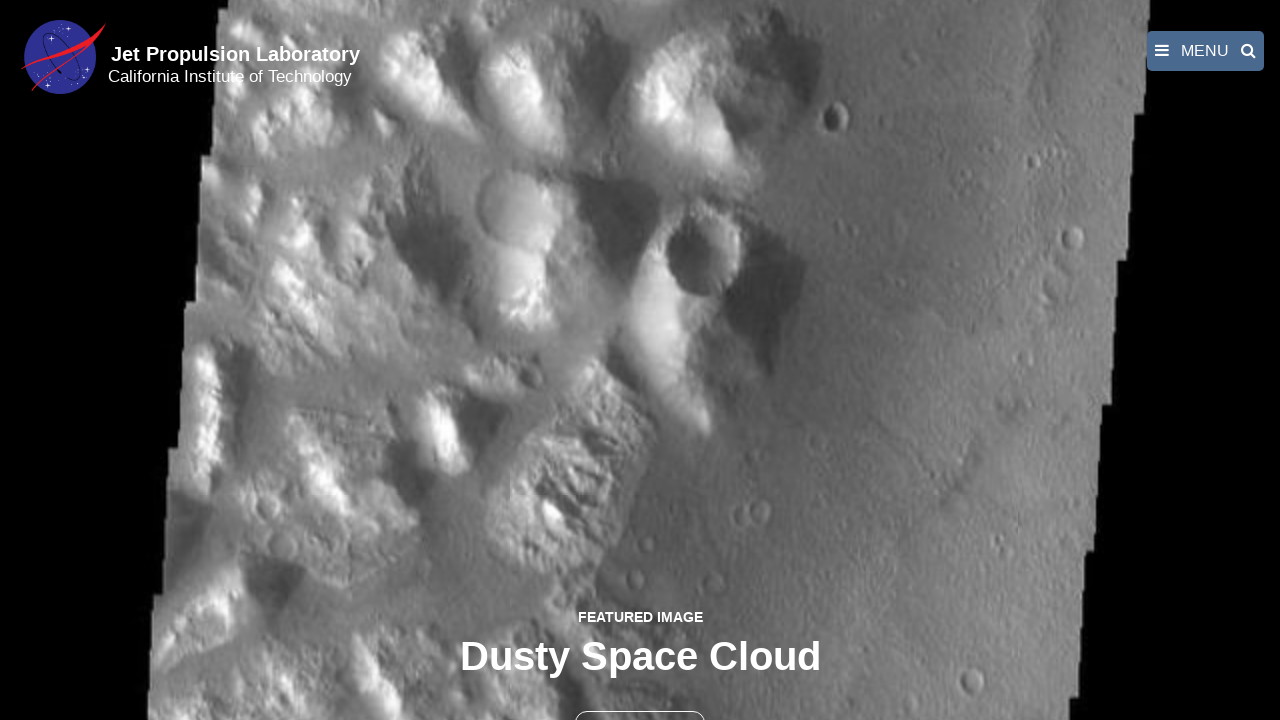

Navigated to JPL Space images page
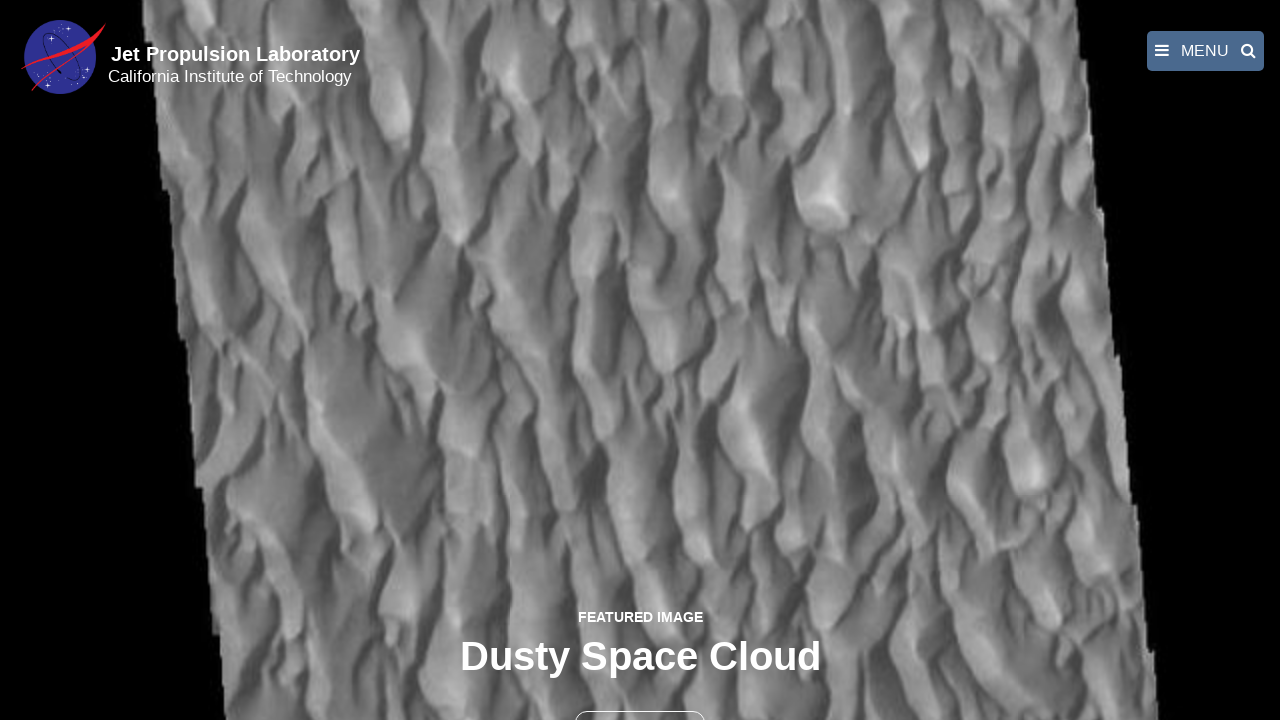

Clicked the full image button to open featured image at (640, 699) on button >> nth=1
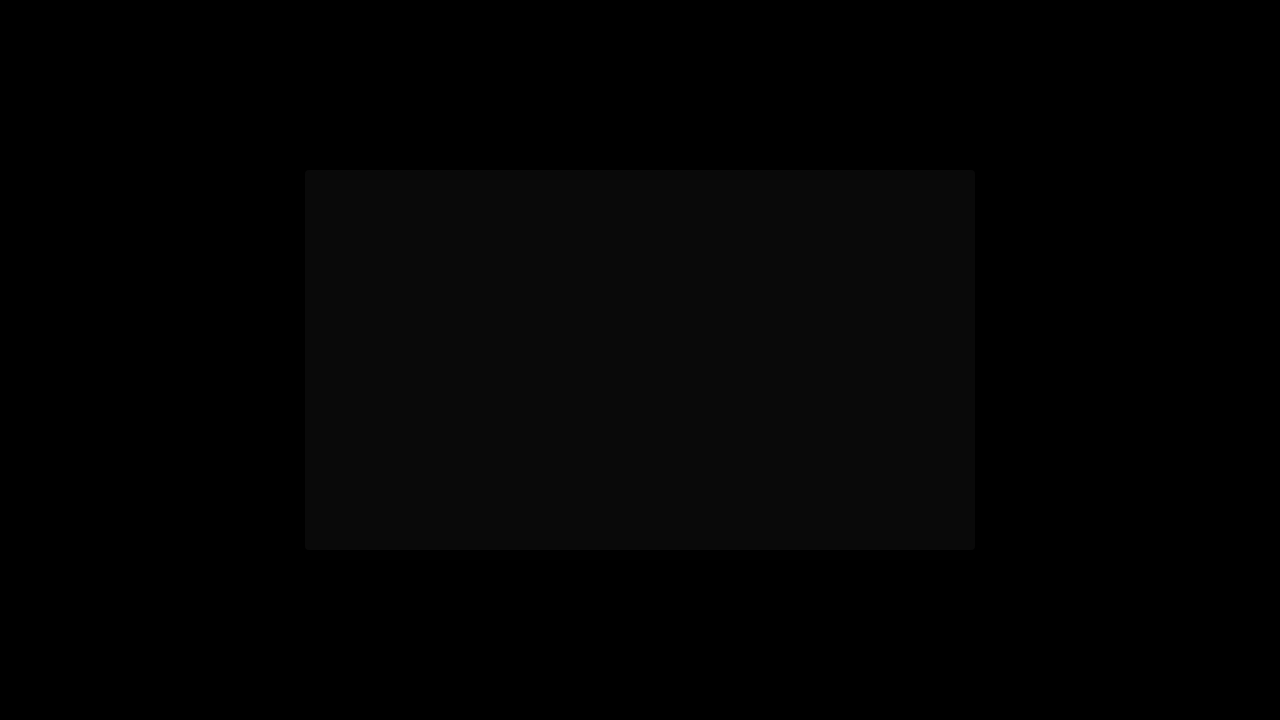

Featured image loaded in lightbox/modal
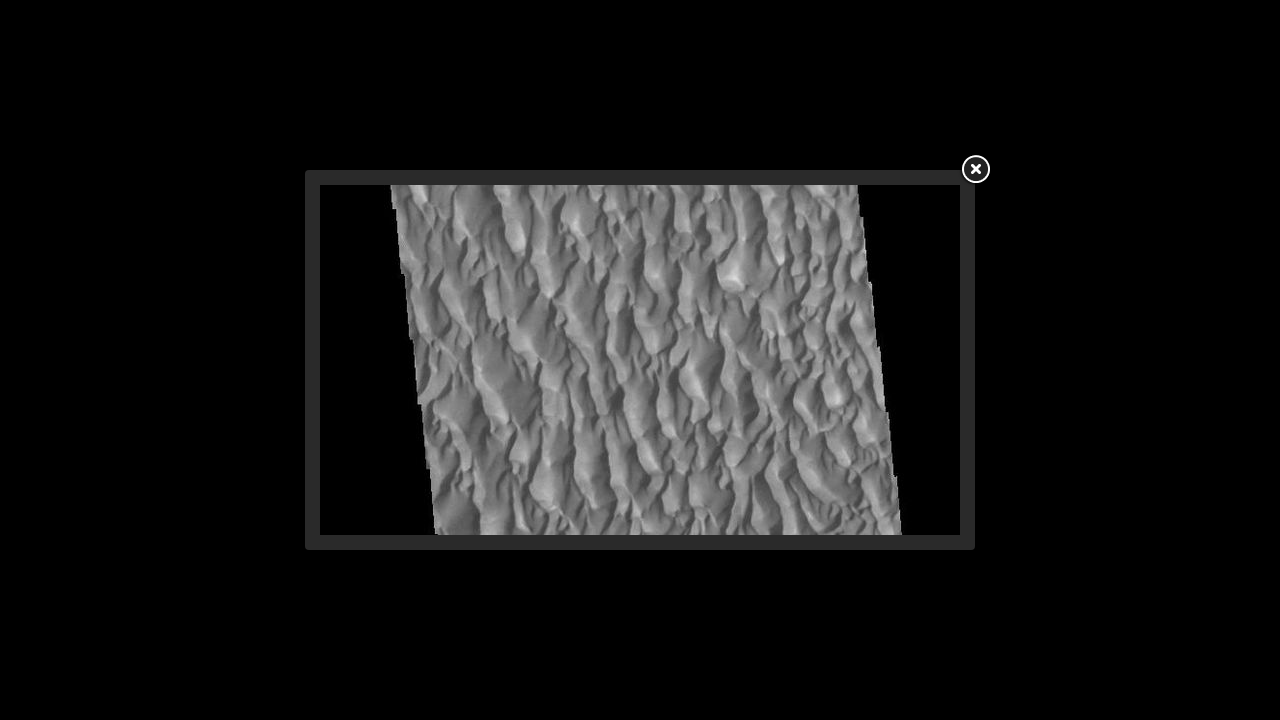

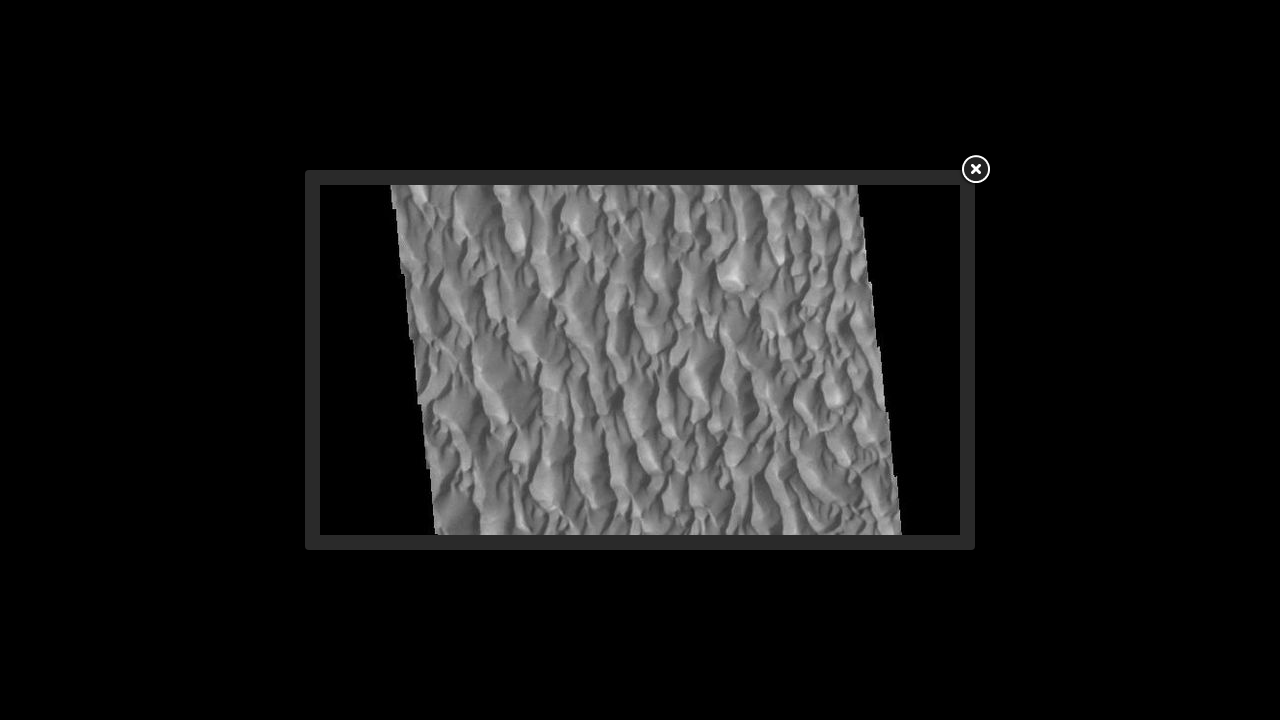